Tests checkbox and radio button interactions on a Selenium test page, including checking if elements are selected, clicking to select them, verifying button display/enabled states, and enabling a save button by selecting a radio option.

Starting URL: http://www.testdiary.com/training/selenium/selenium-test-page/

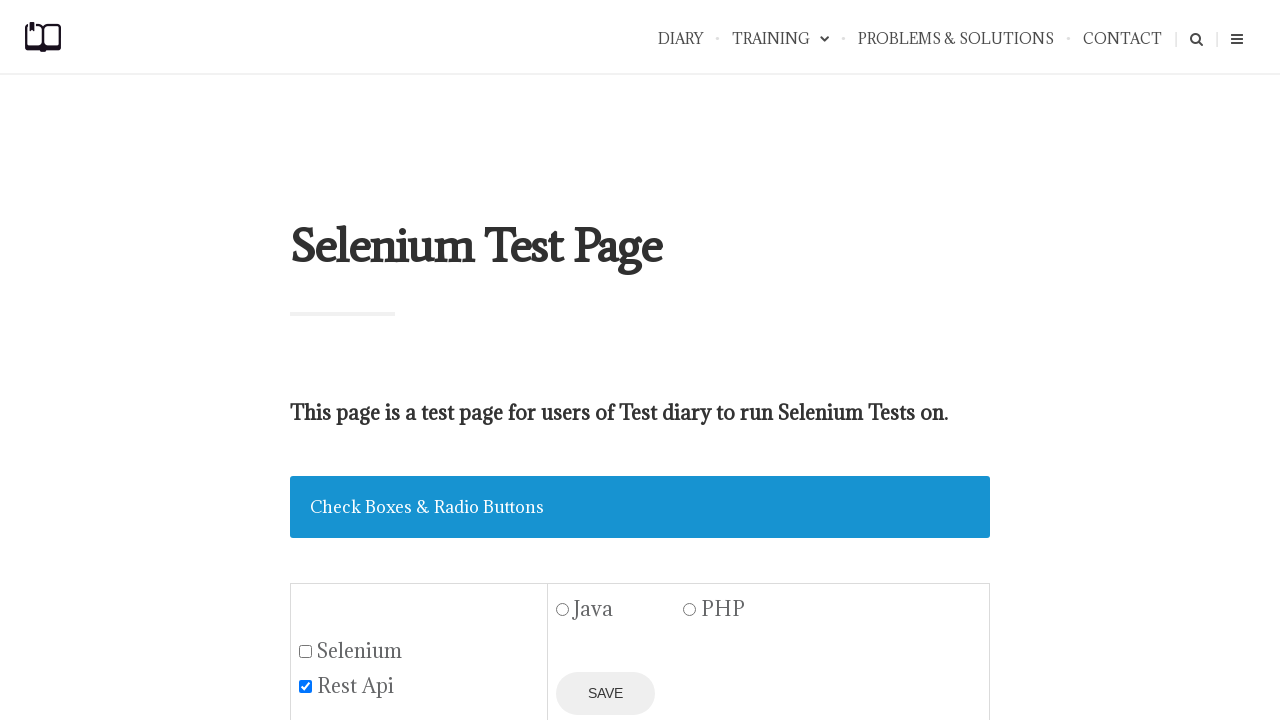

Waited for Selenium checkbox to be visible
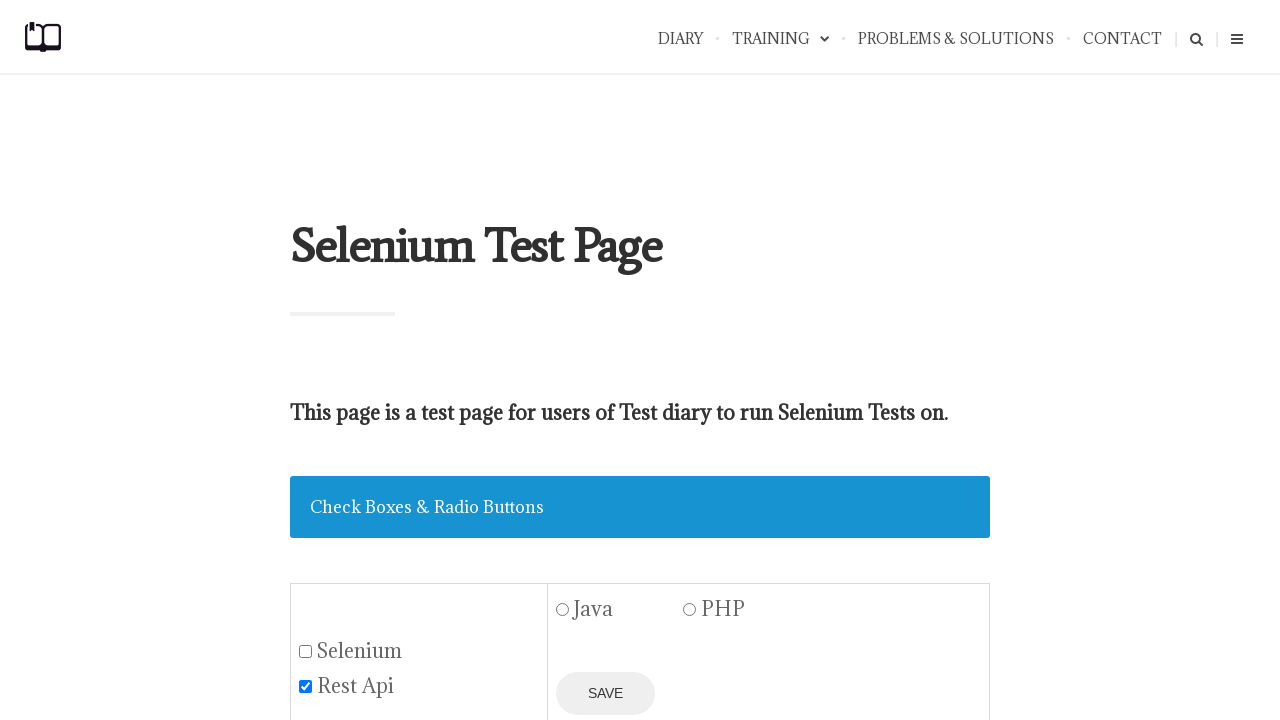

Located Selenium checkbox element
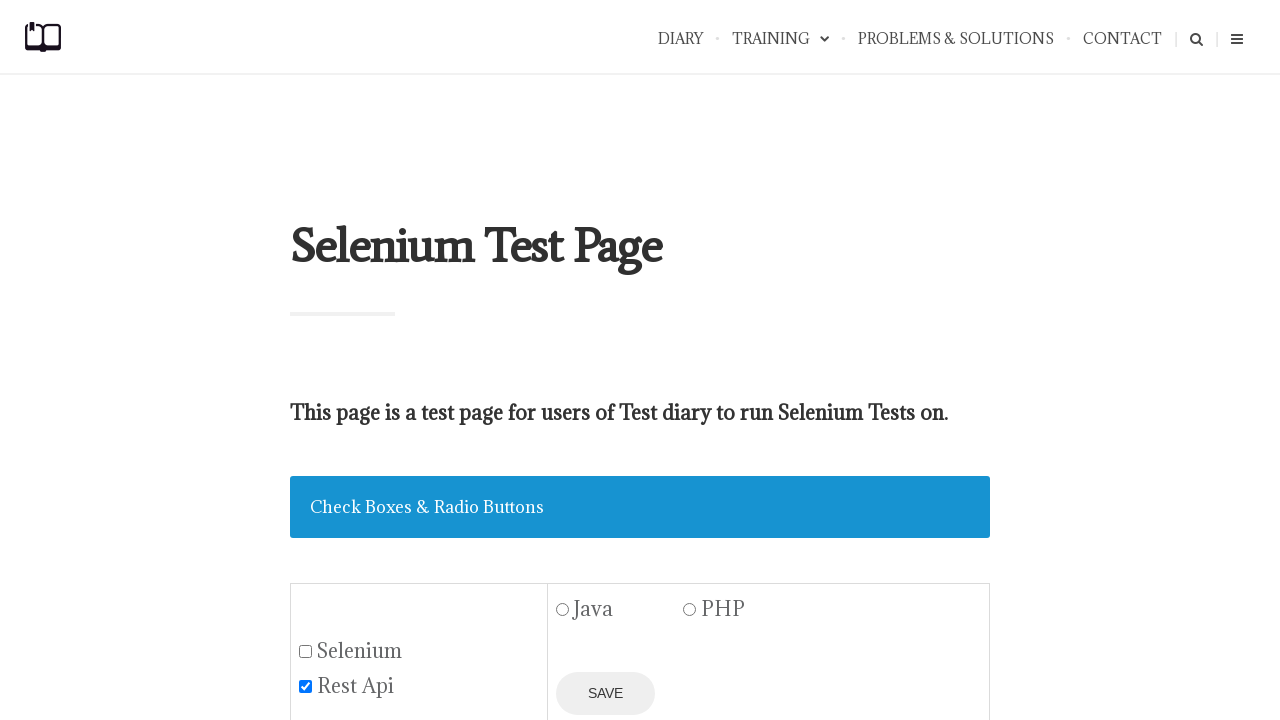

Located Rest API checkbox element
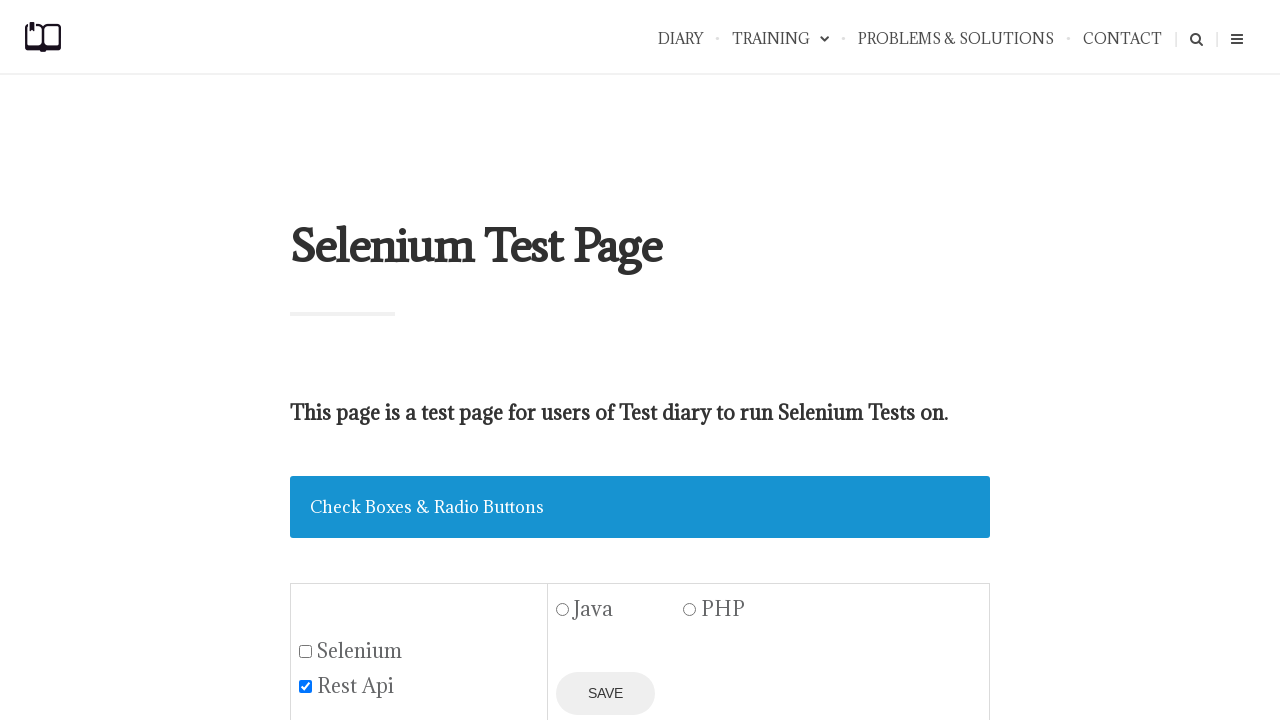

Waited for Selenium checkbox to be clickable
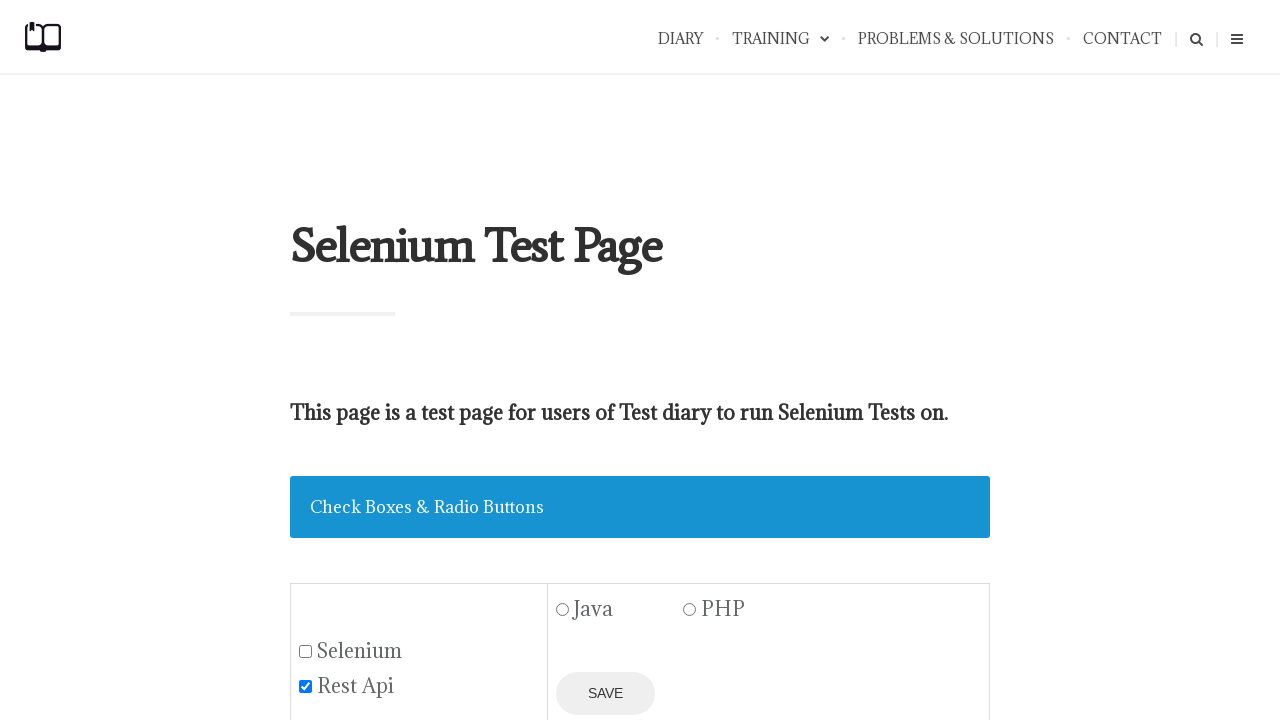

Clicked Selenium checkbox to select it at (306, 651) on #seleniumbox
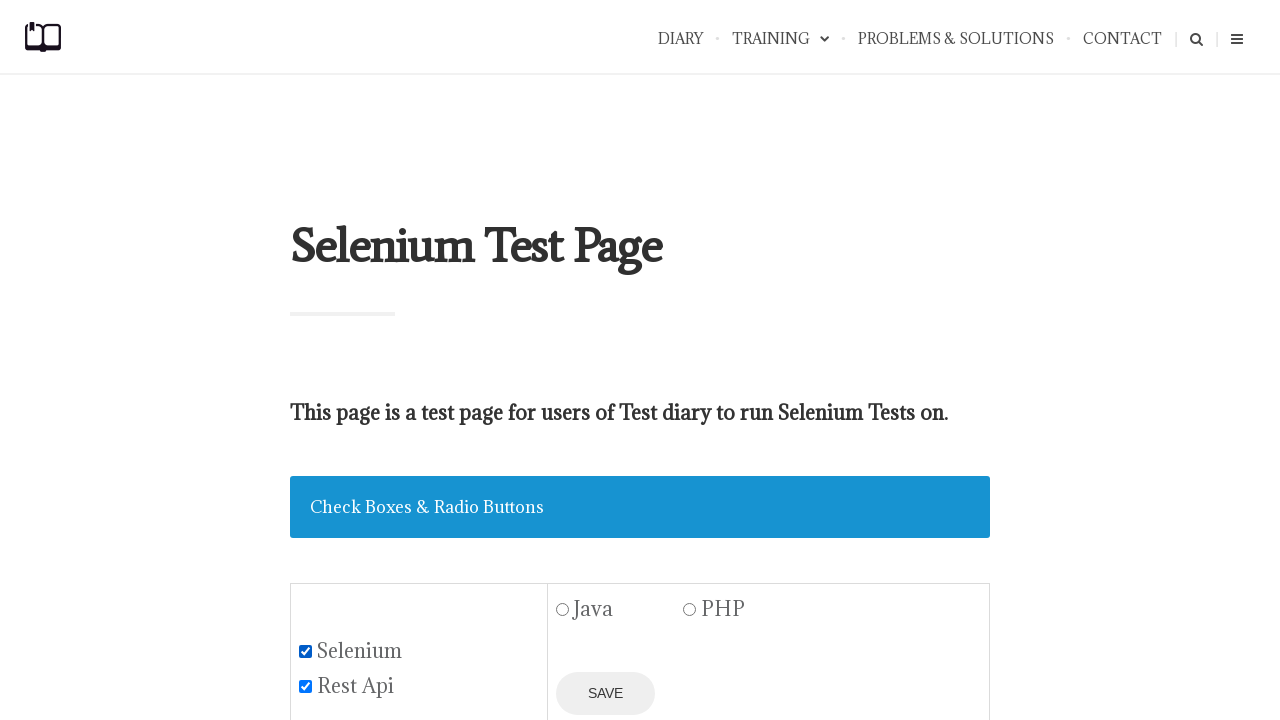

Rest API checkbox was already selected by default
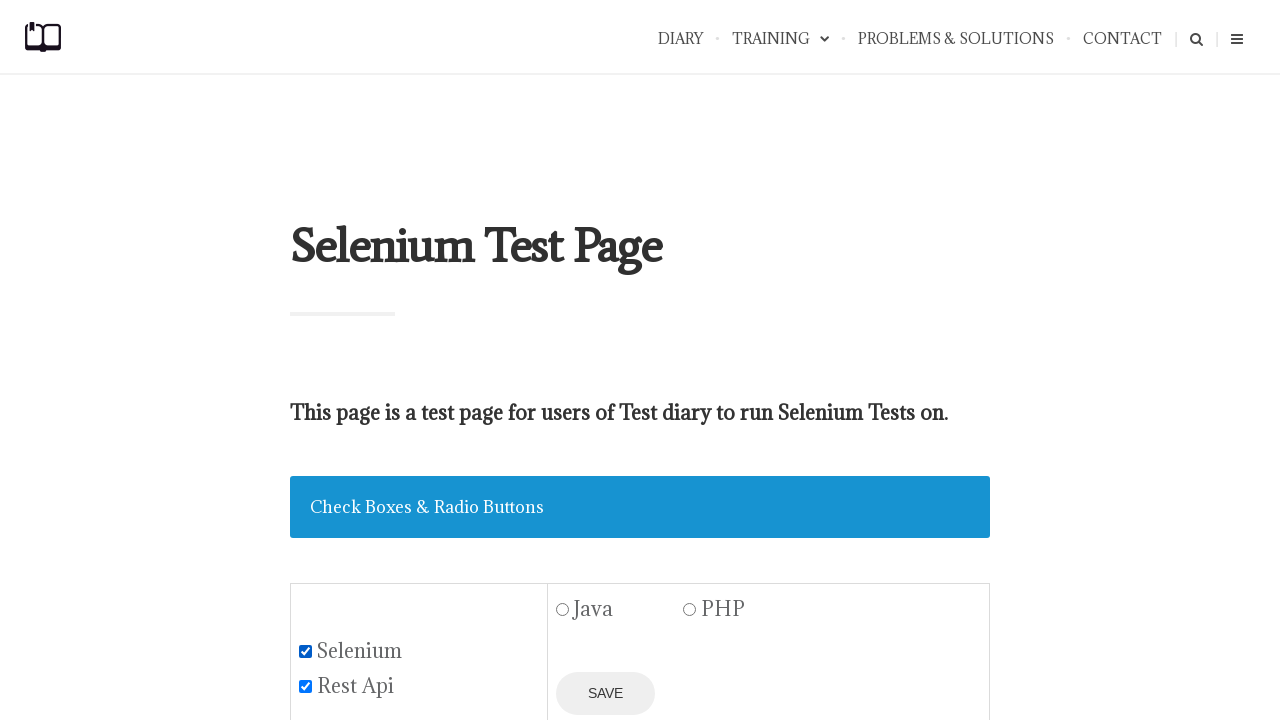

Located Save button element
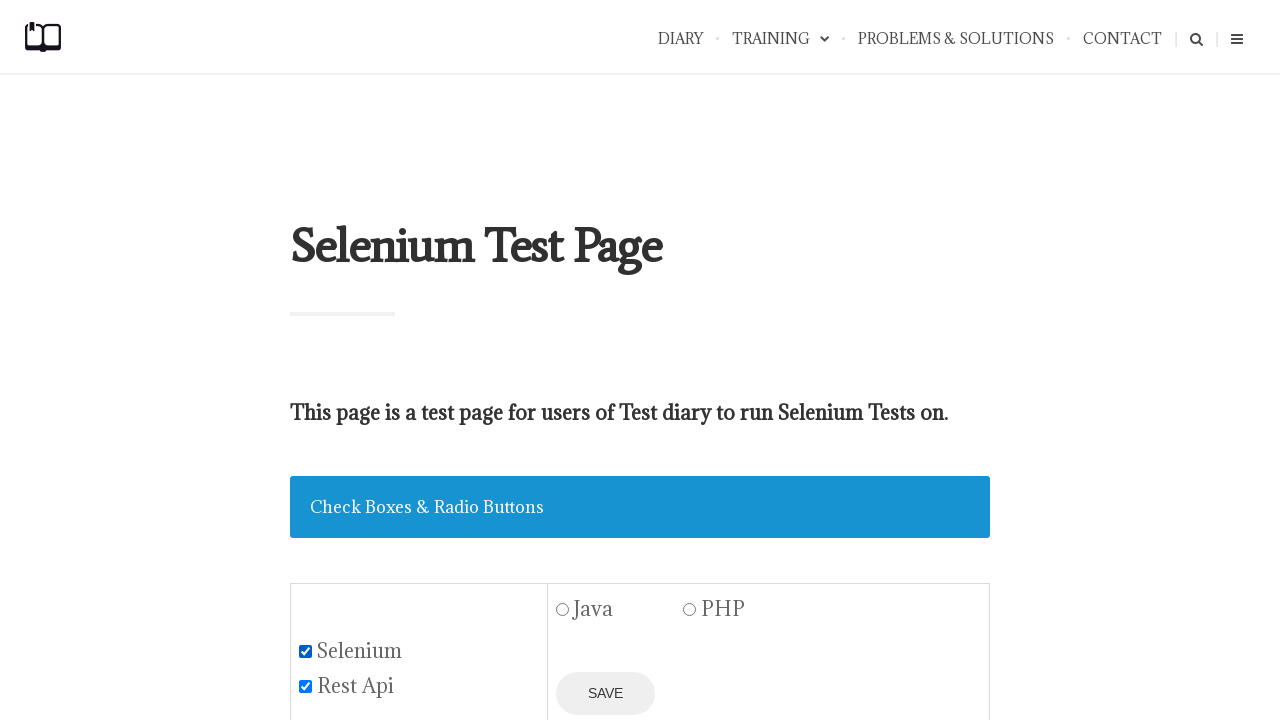

Verified Save button is displayed
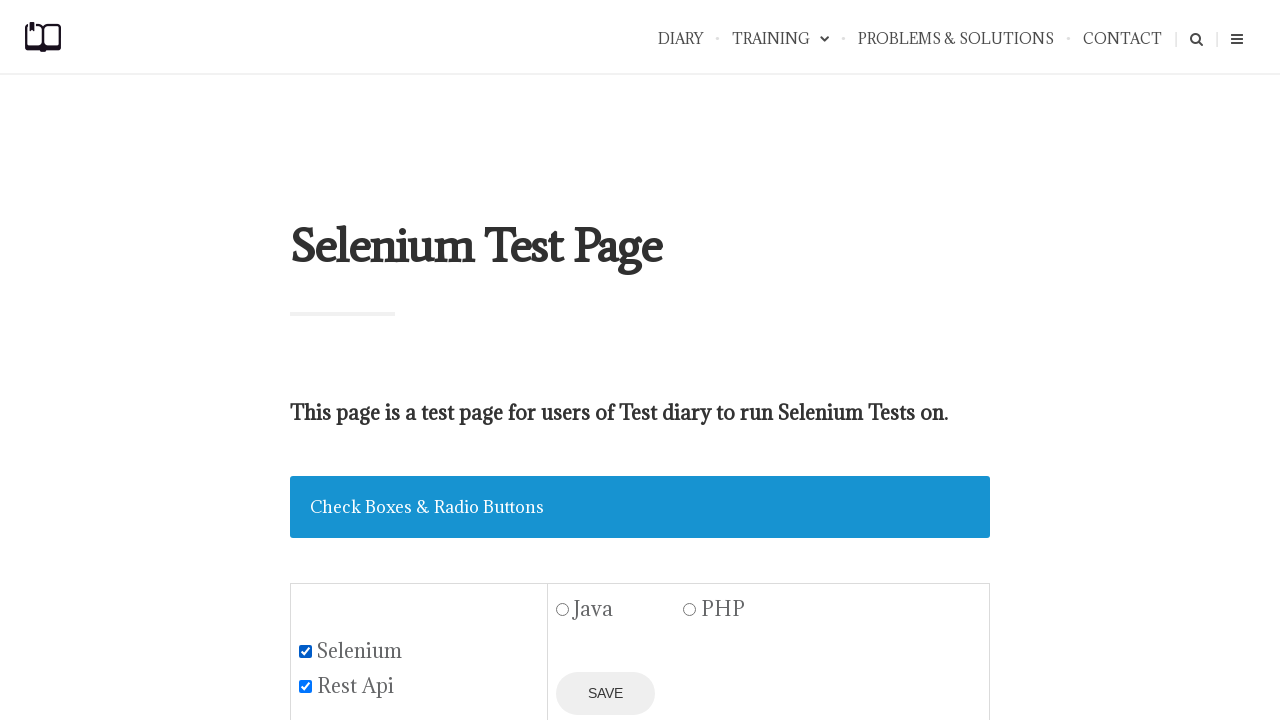

Verified Save button is not enabled
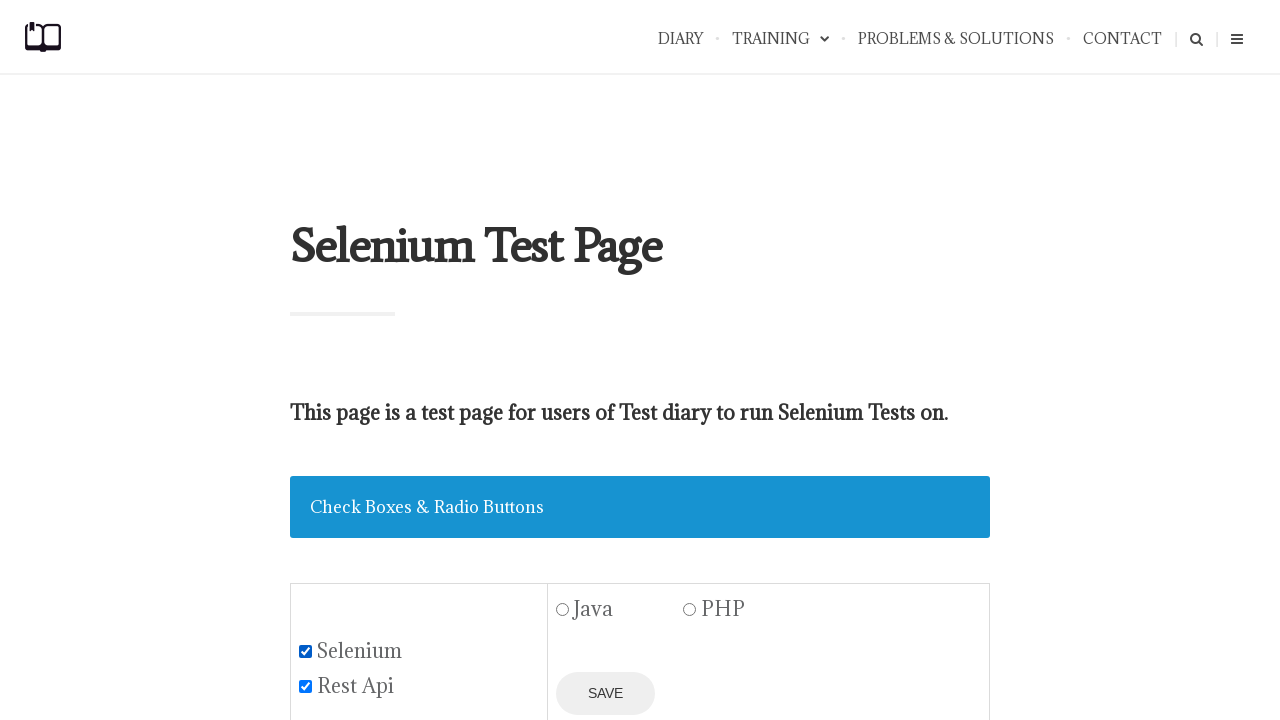

Located Java radio button element
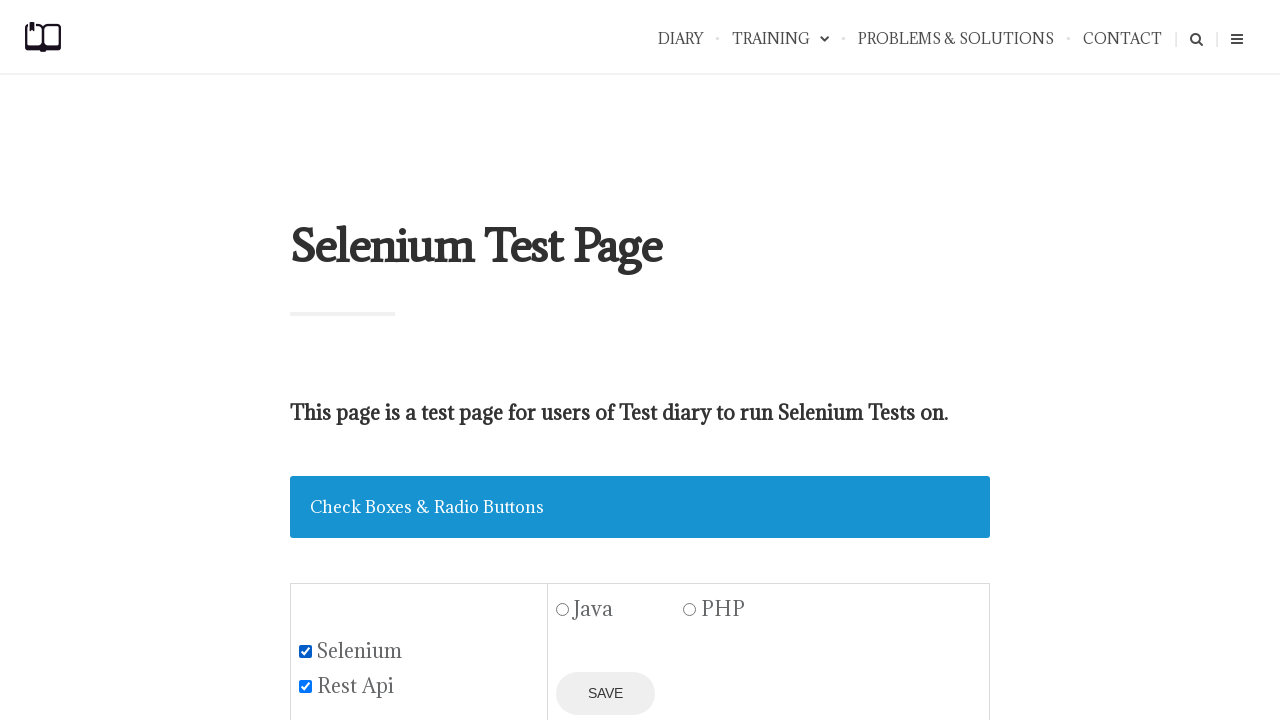

Waited for Java radio button to be visible
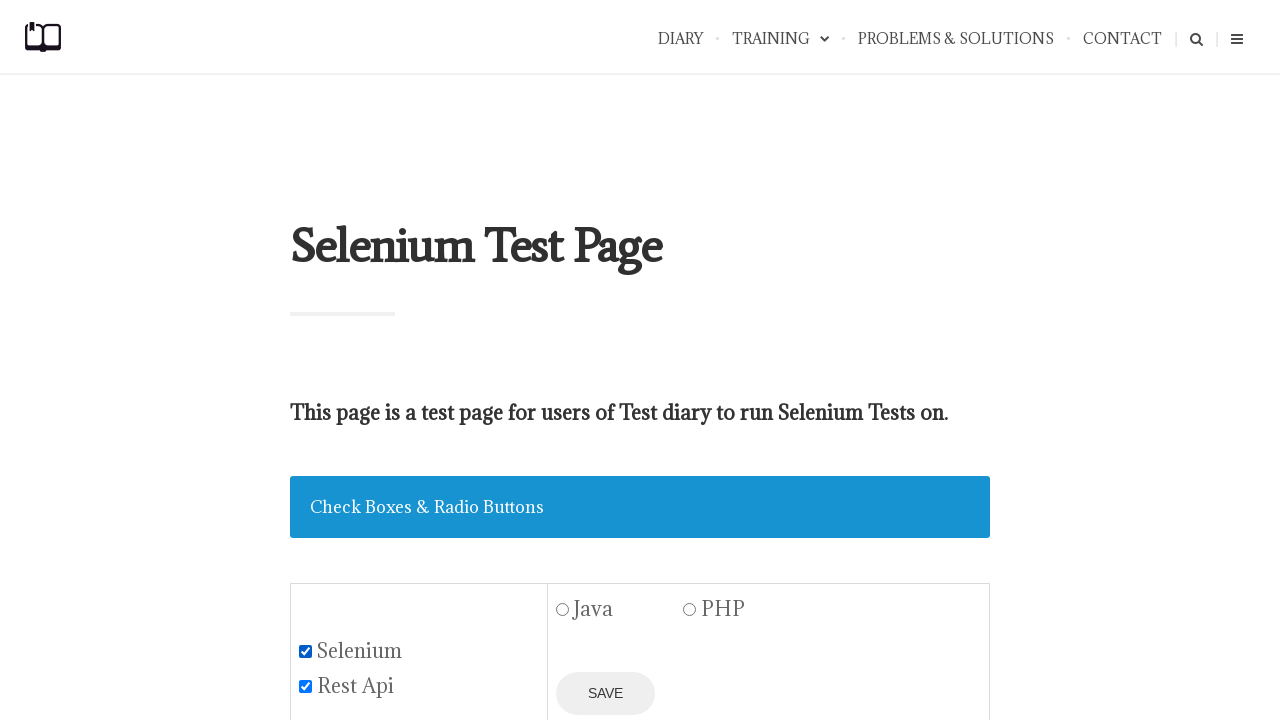

Clicked Java radio button to select it at (563, 610) on #java1
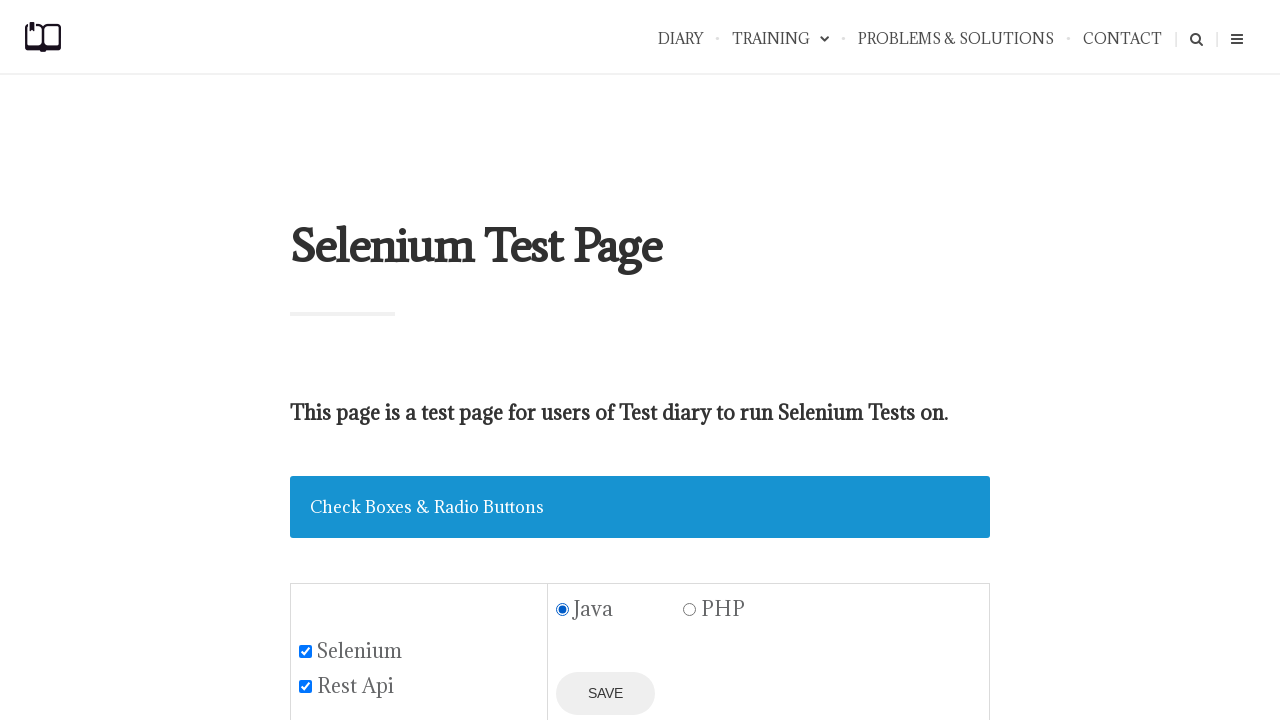

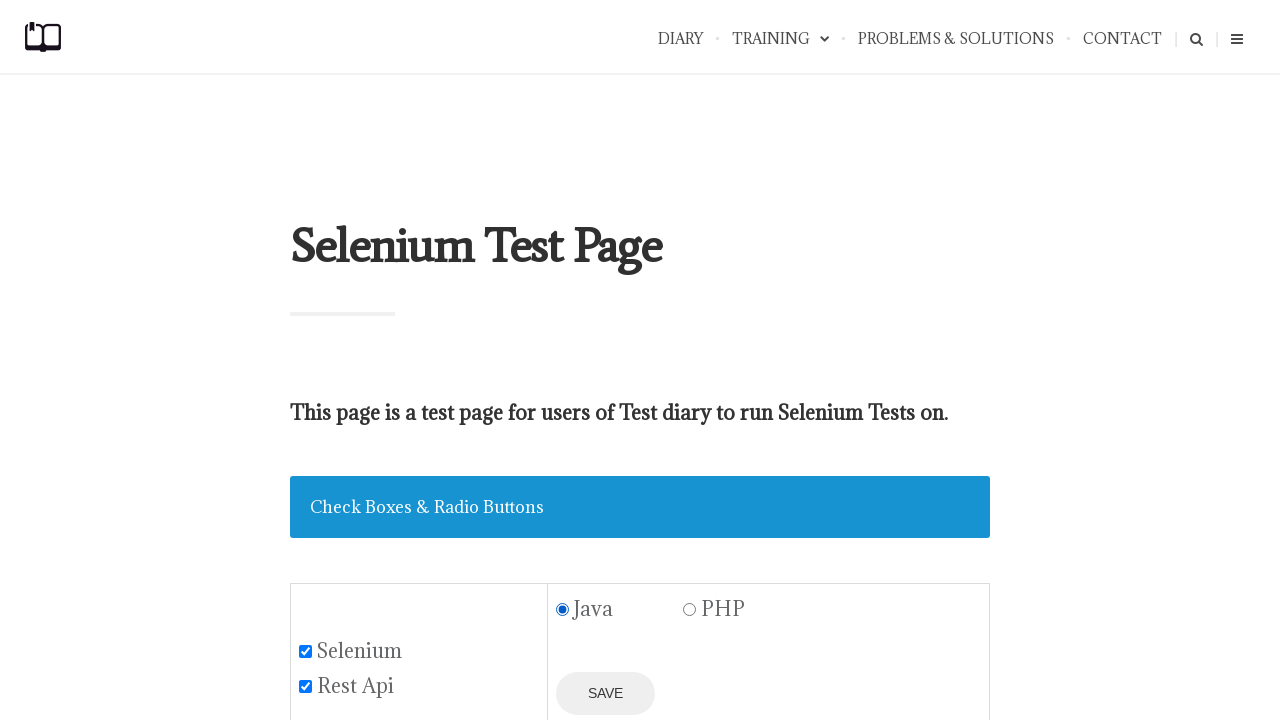